Tests popup validation by verifying element visibility, hiding a textbox, accepting a dialog confirmation, and hovering over an element

Starting URL: https://rahulshettyacademy.com/AutomationPractice/

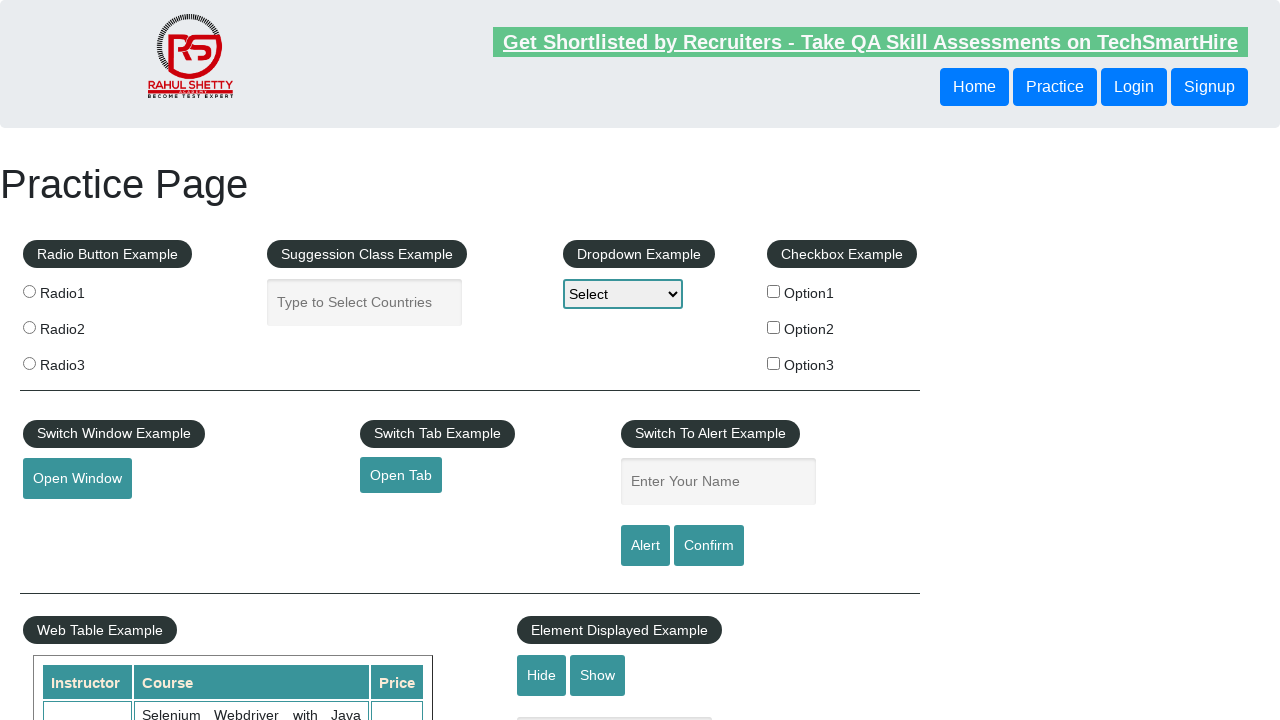

Verified that the text element is visible
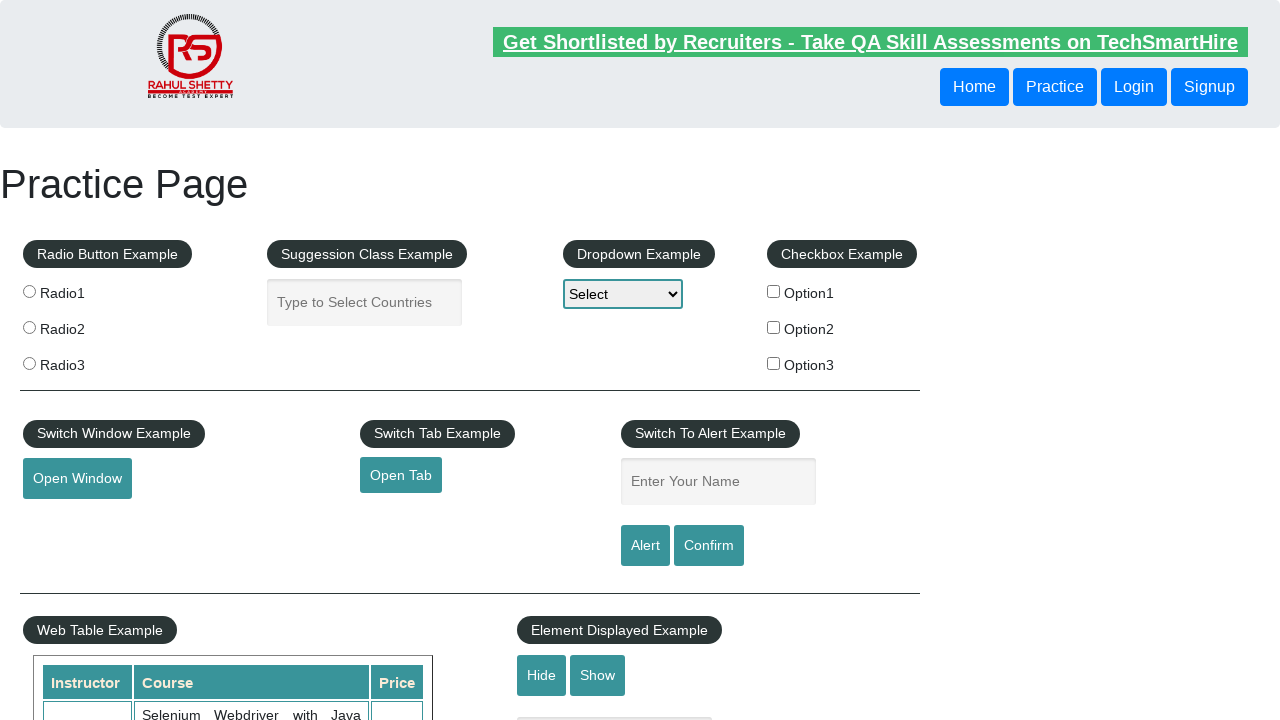

Clicked the hide textbox button at (542, 675) on #hide-textbox
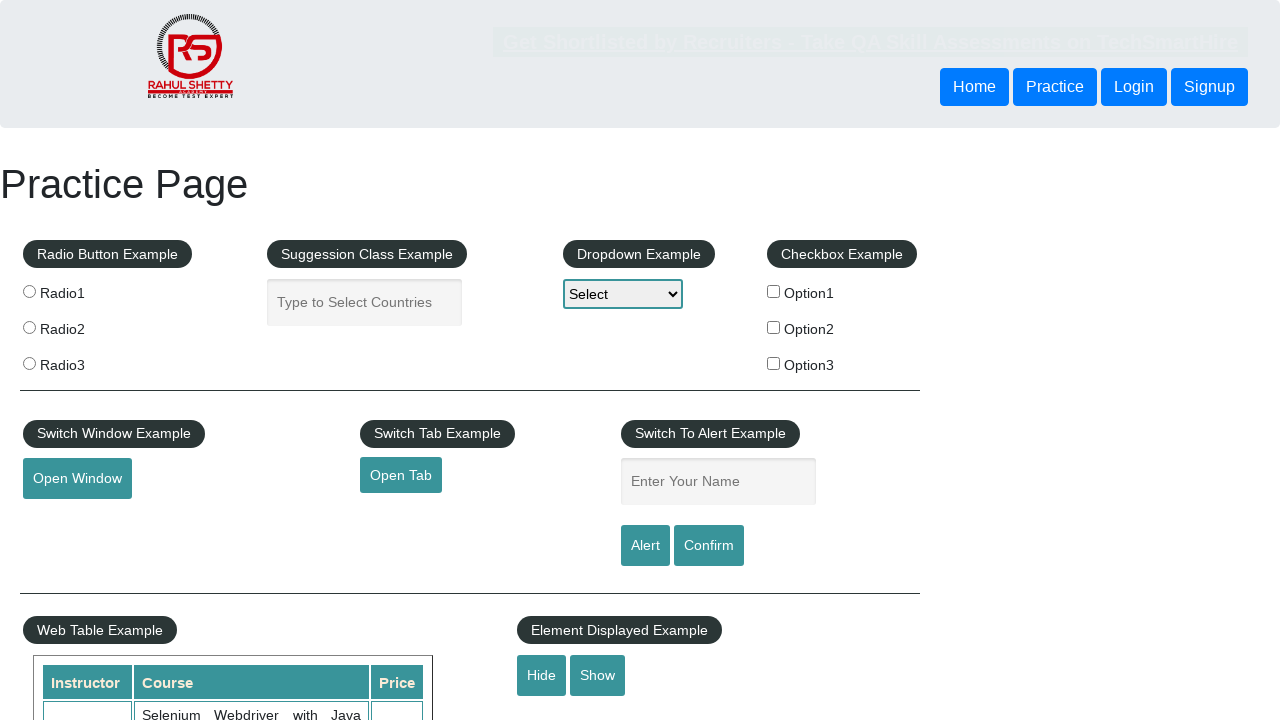

Verified that the text element is now hidden
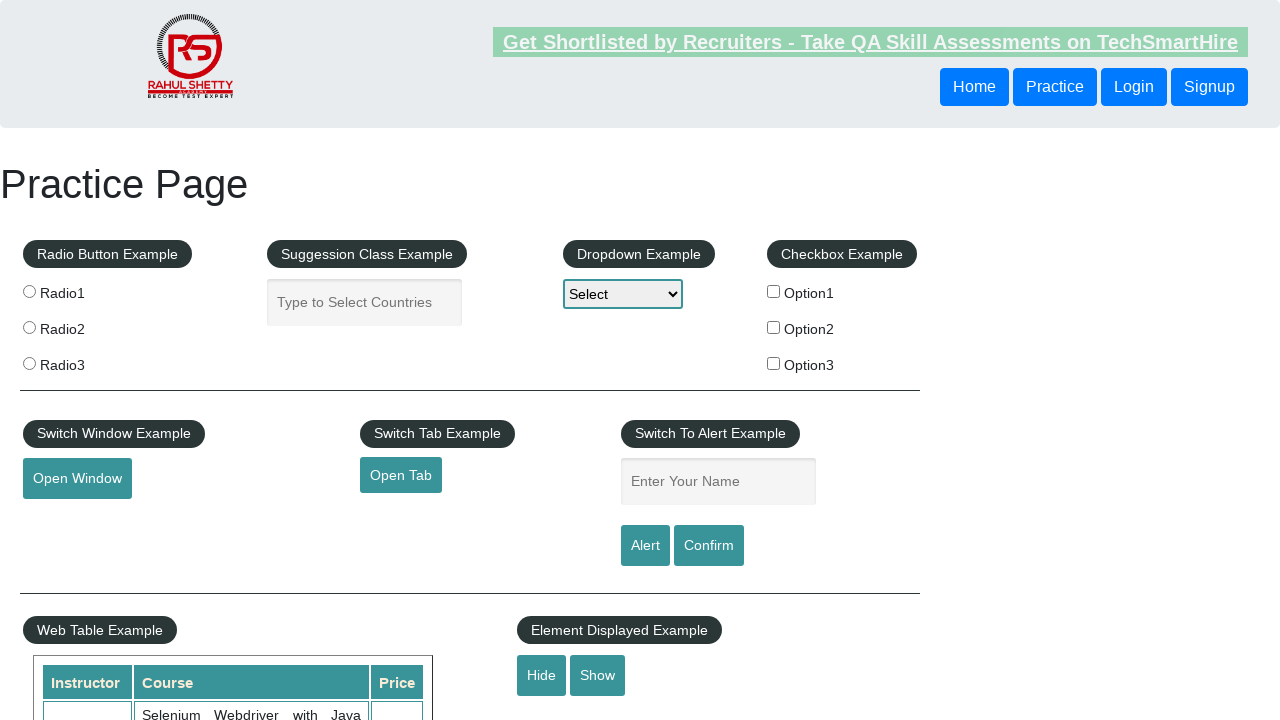

Set up dialog handler to accept confirmation dialogs
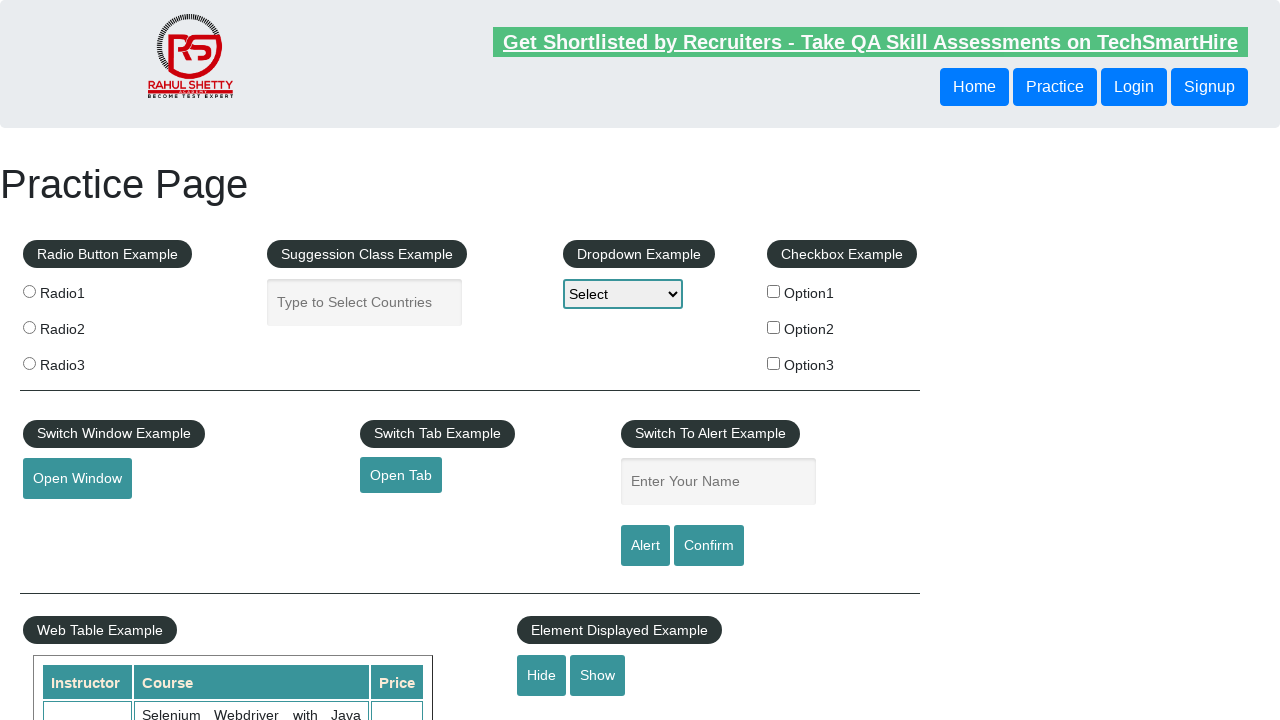

Clicked the confirm button and accepted the dialog at (709, 546) on #confirmbtn
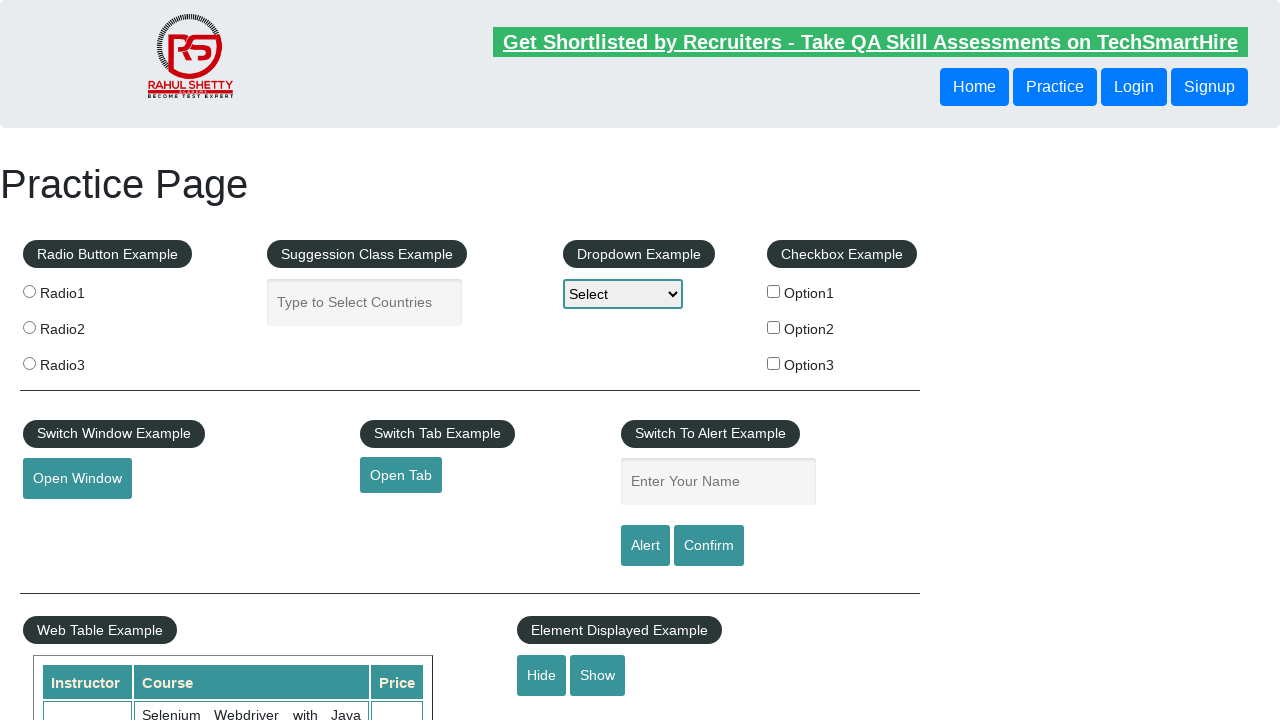

Hovered over the mouse hover element at (83, 361) on #mousehover
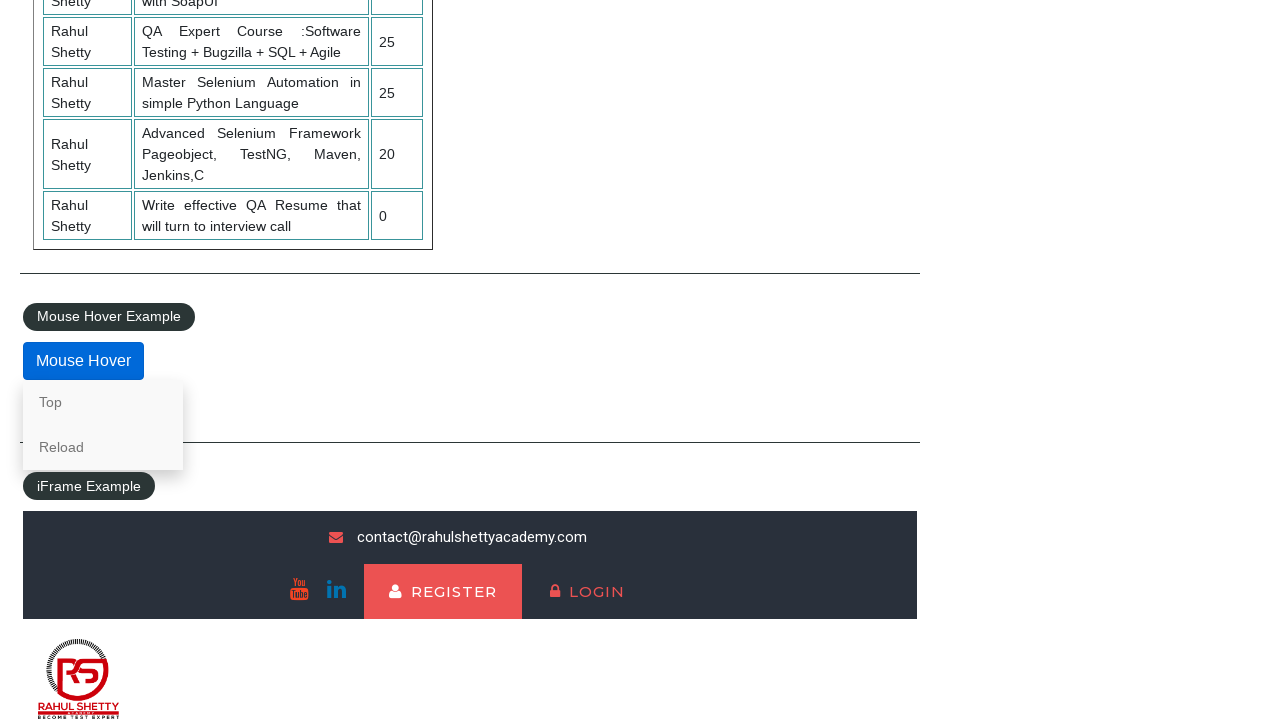

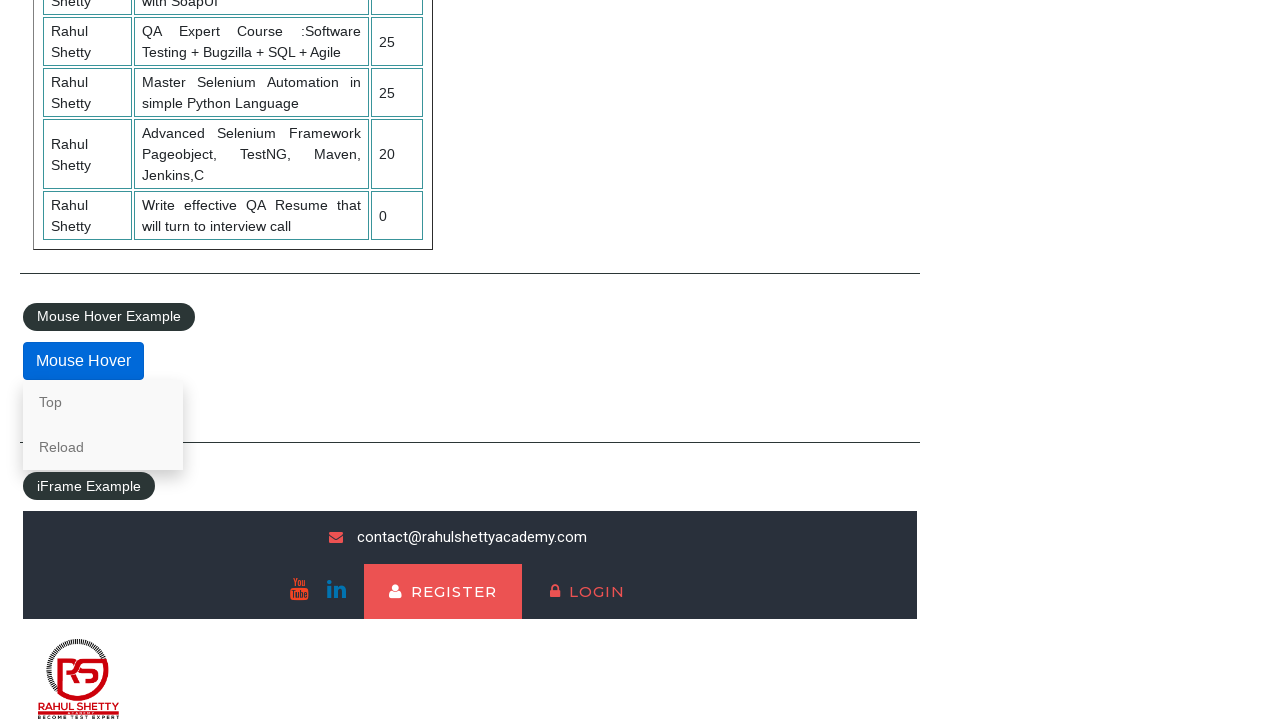